Tests that entering an empty string removes the todo item

Starting URL: https://demo.playwright.dev/todomvc

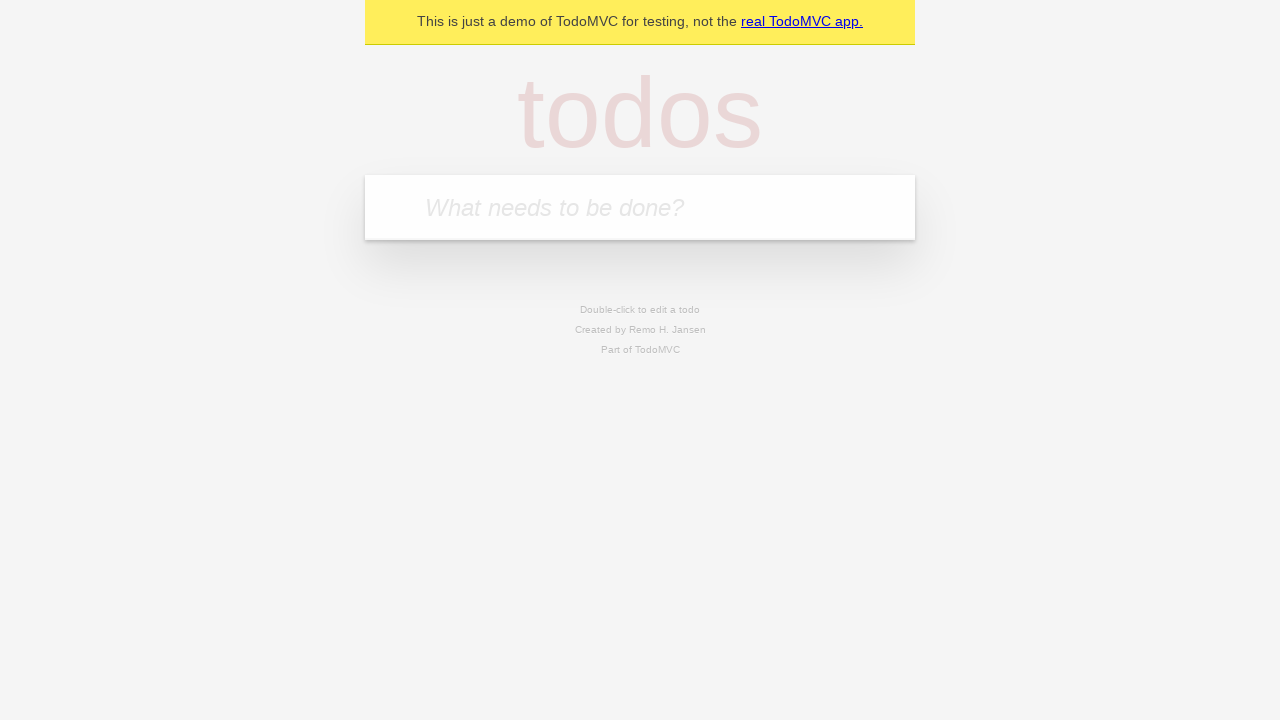

Filled todo input with 'buy some cheese' on internal:attr=[placeholder="What needs to be done?"i]
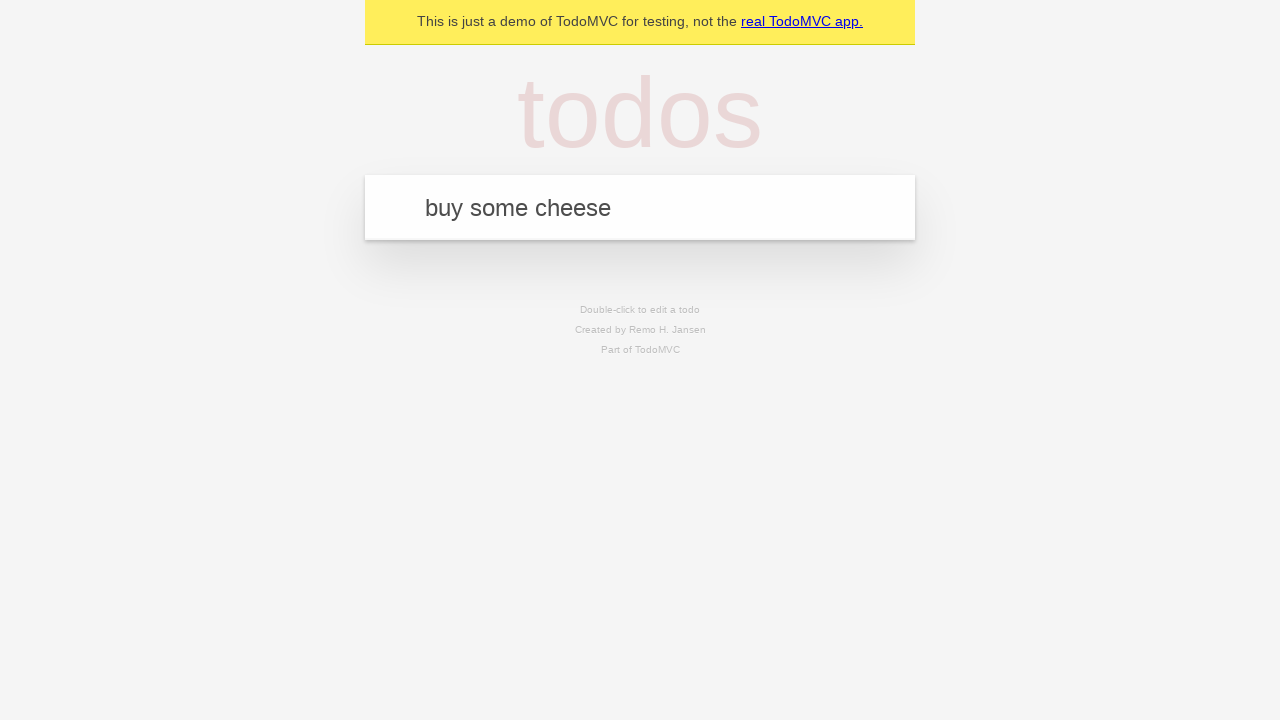

Pressed Enter to create first todo on internal:attr=[placeholder="What needs to be done?"i]
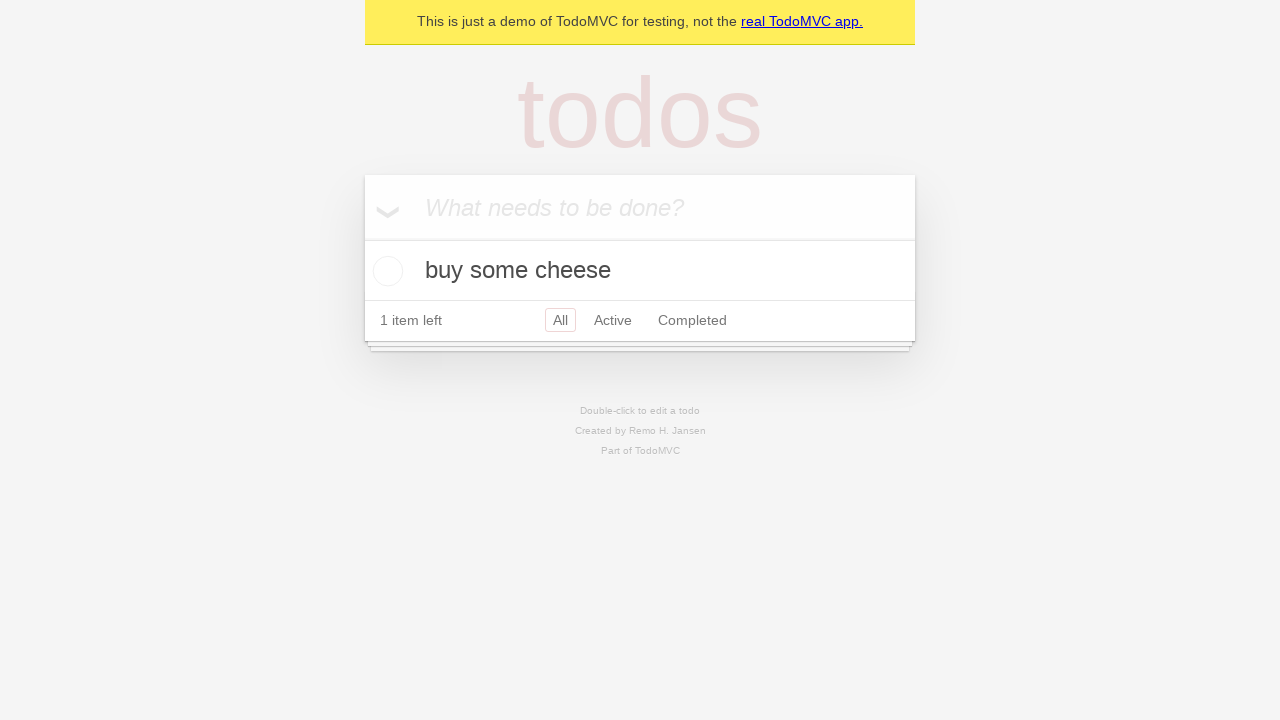

Filled todo input with 'feed the cat' on internal:attr=[placeholder="What needs to be done?"i]
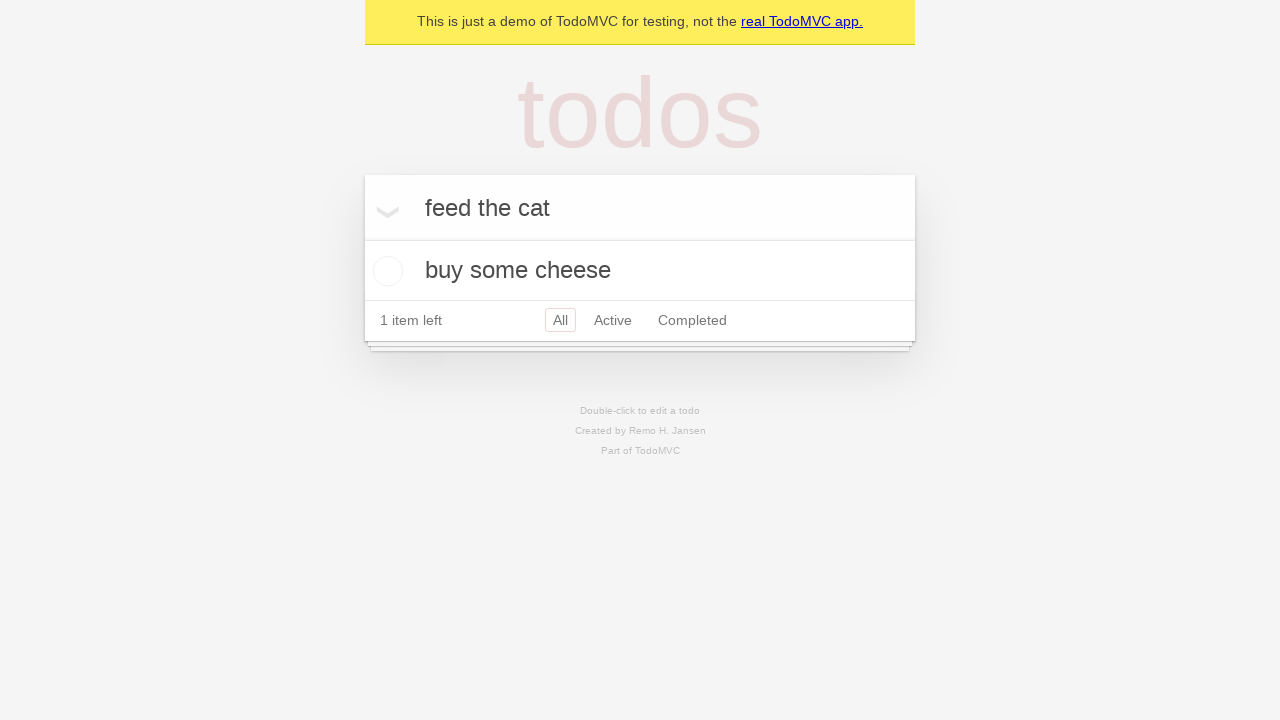

Pressed Enter to create second todo on internal:attr=[placeholder="What needs to be done?"i]
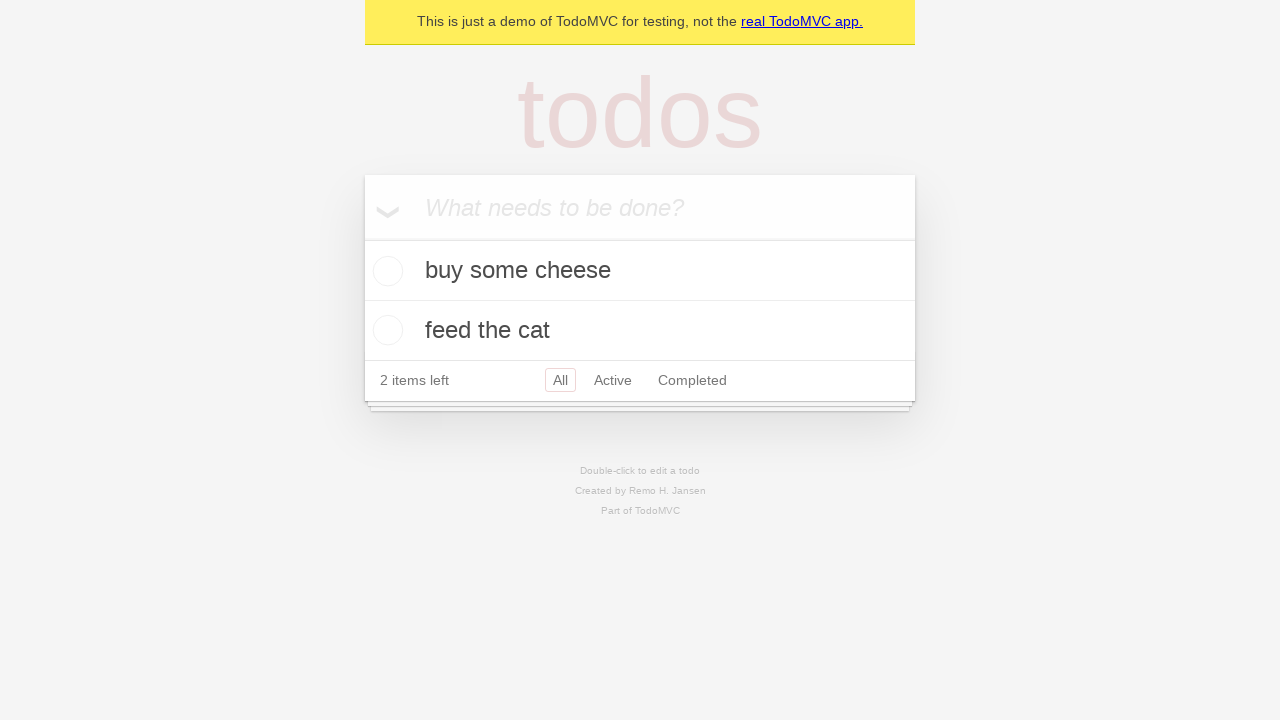

Filled todo input with 'book a doctors appointment' on internal:attr=[placeholder="What needs to be done?"i]
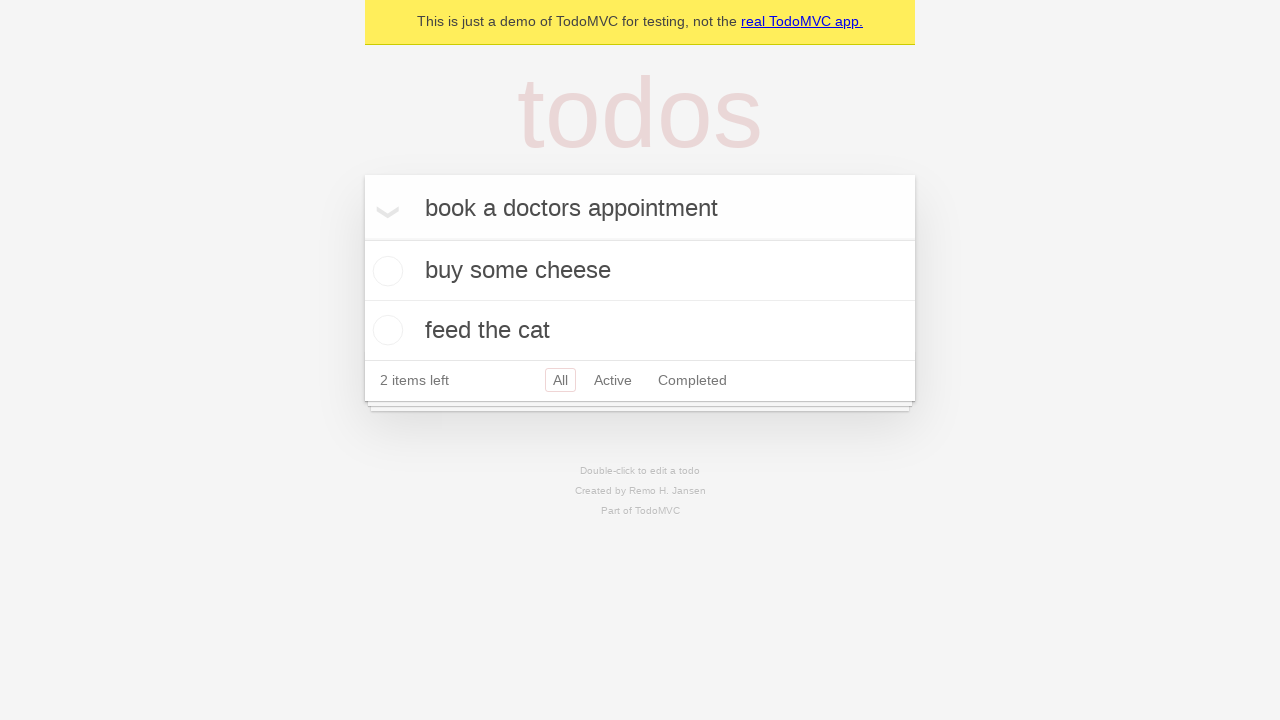

Pressed Enter to create third todo on internal:attr=[placeholder="What needs to be done?"i]
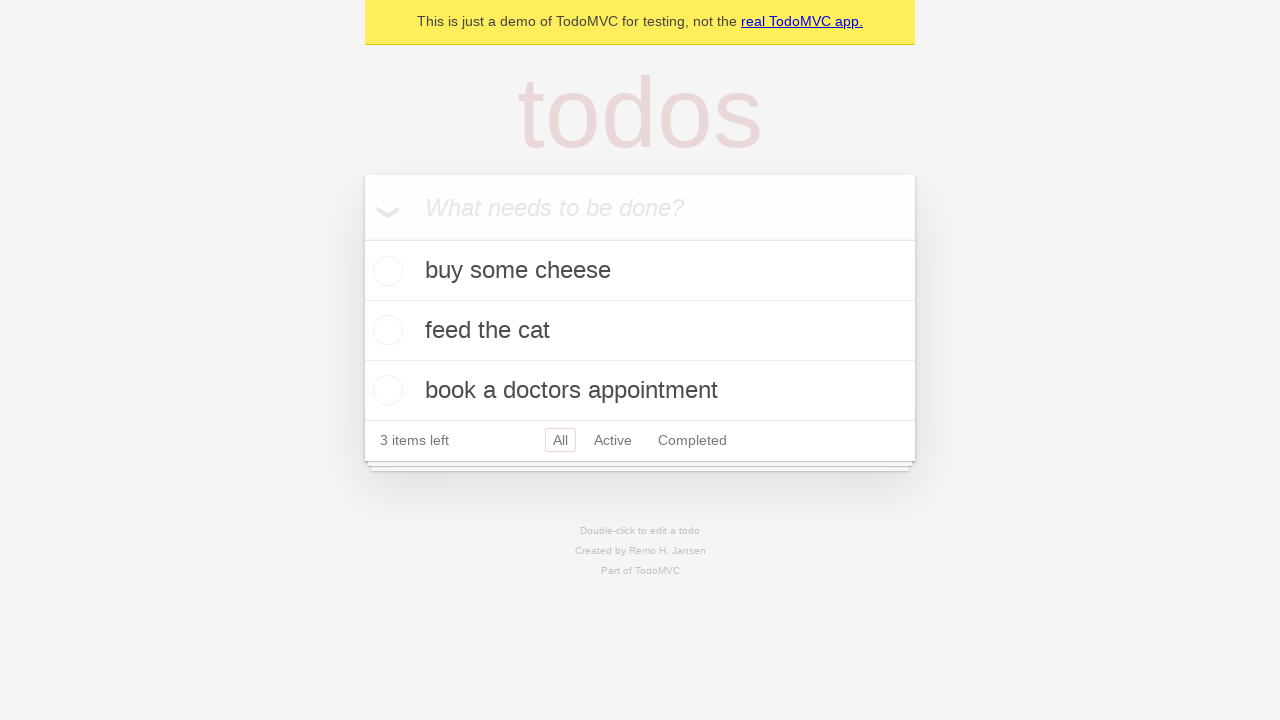

Double-clicked second todo item to enter edit mode at (640, 331) on internal:testid=[data-testid="todo-item"s] >> nth=1
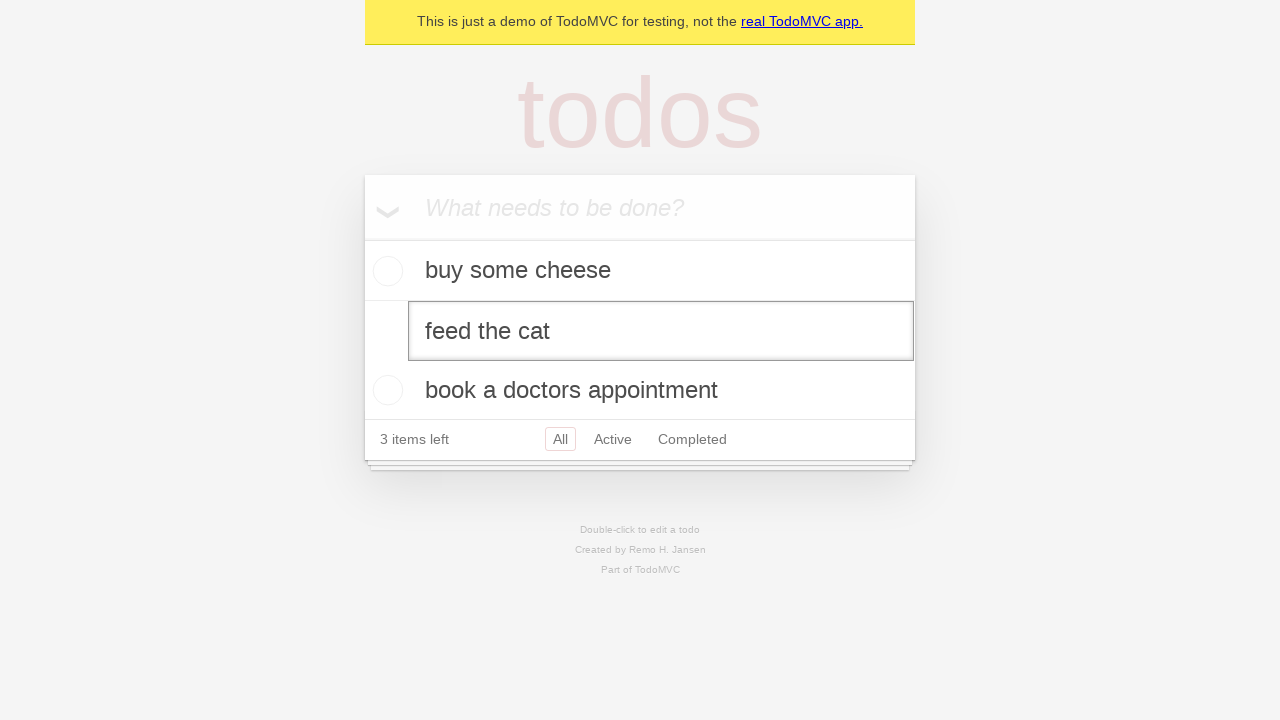

Cleared text from todo edit field on internal:testid=[data-testid="todo-item"s] >> nth=1 >> internal:role=textbox[nam
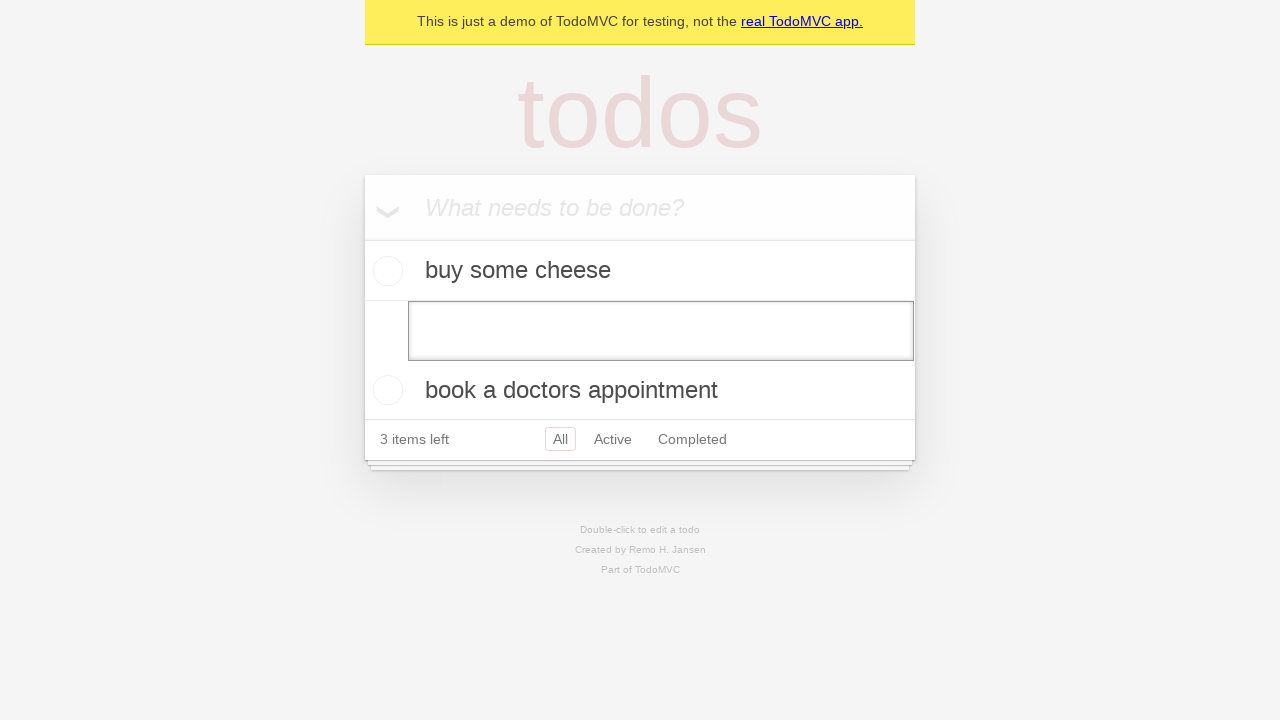

Pressed Enter to submit empty text and remove the todo item on internal:testid=[data-testid="todo-item"s] >> nth=1 >> internal:role=textbox[nam
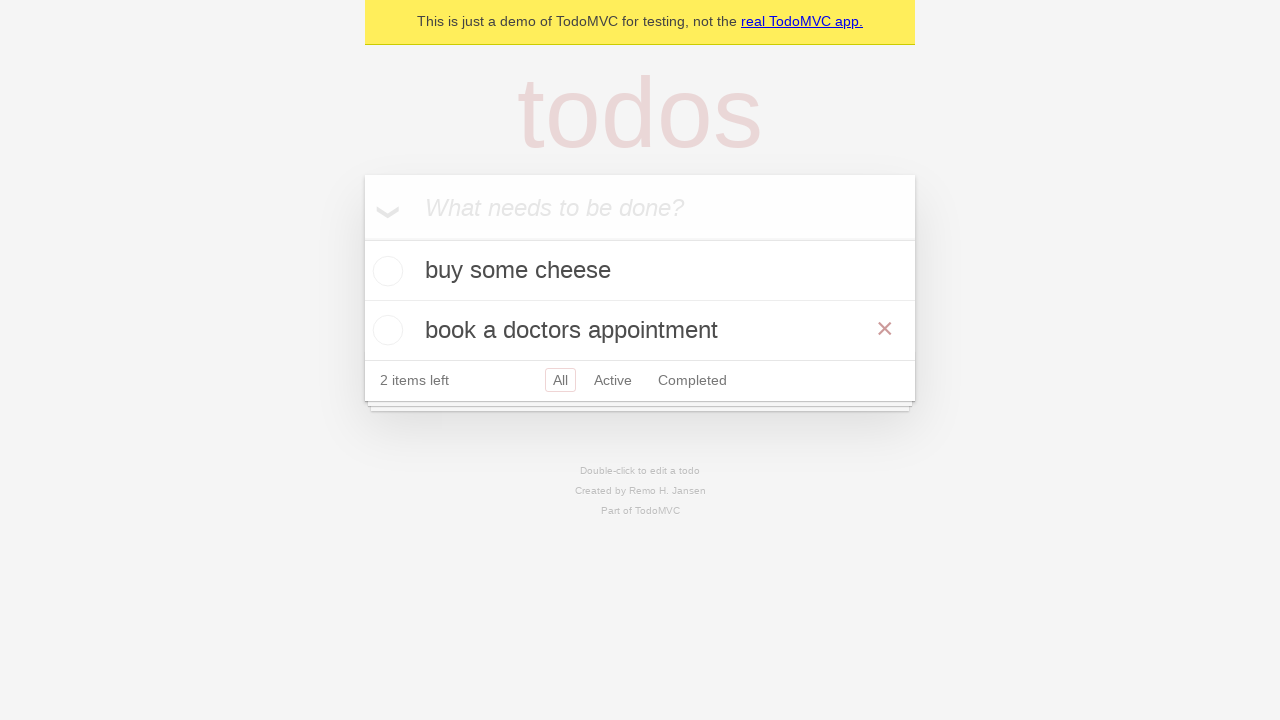

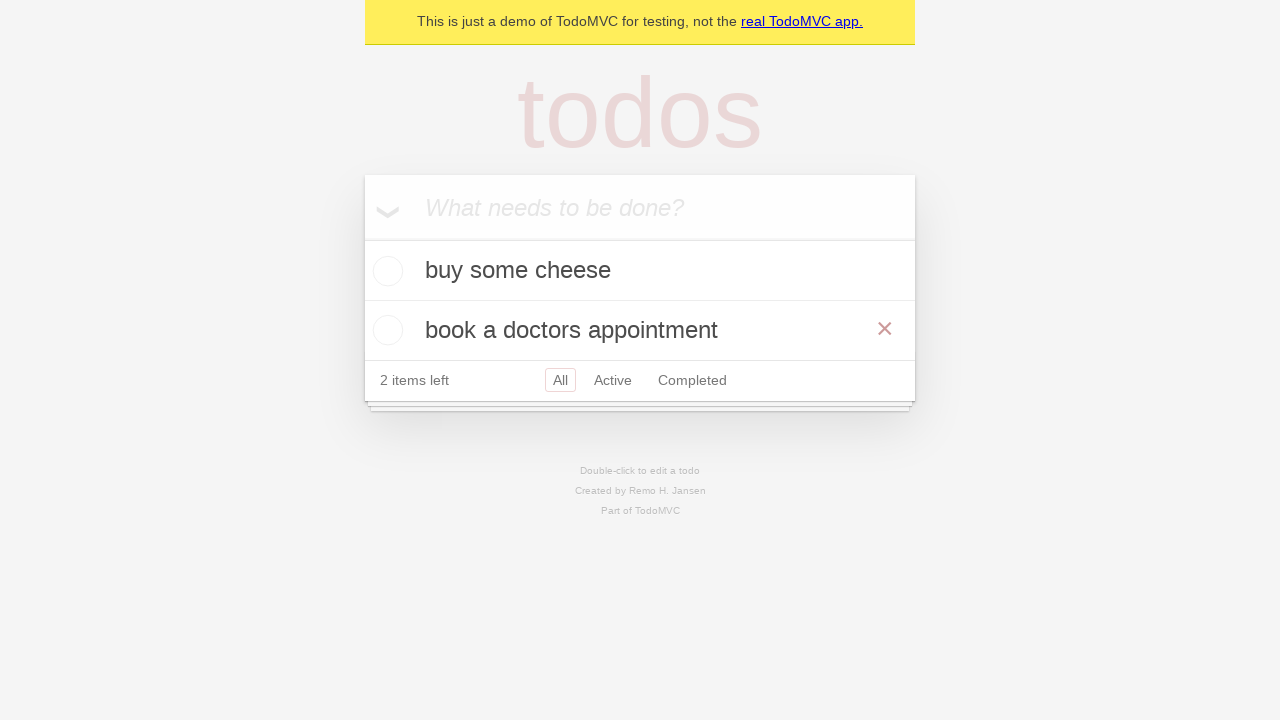